Tests selecting the first option in the dropdown and verifies it becomes selected

Starting URL: https://the-internet.herokuapp.com/dropdown

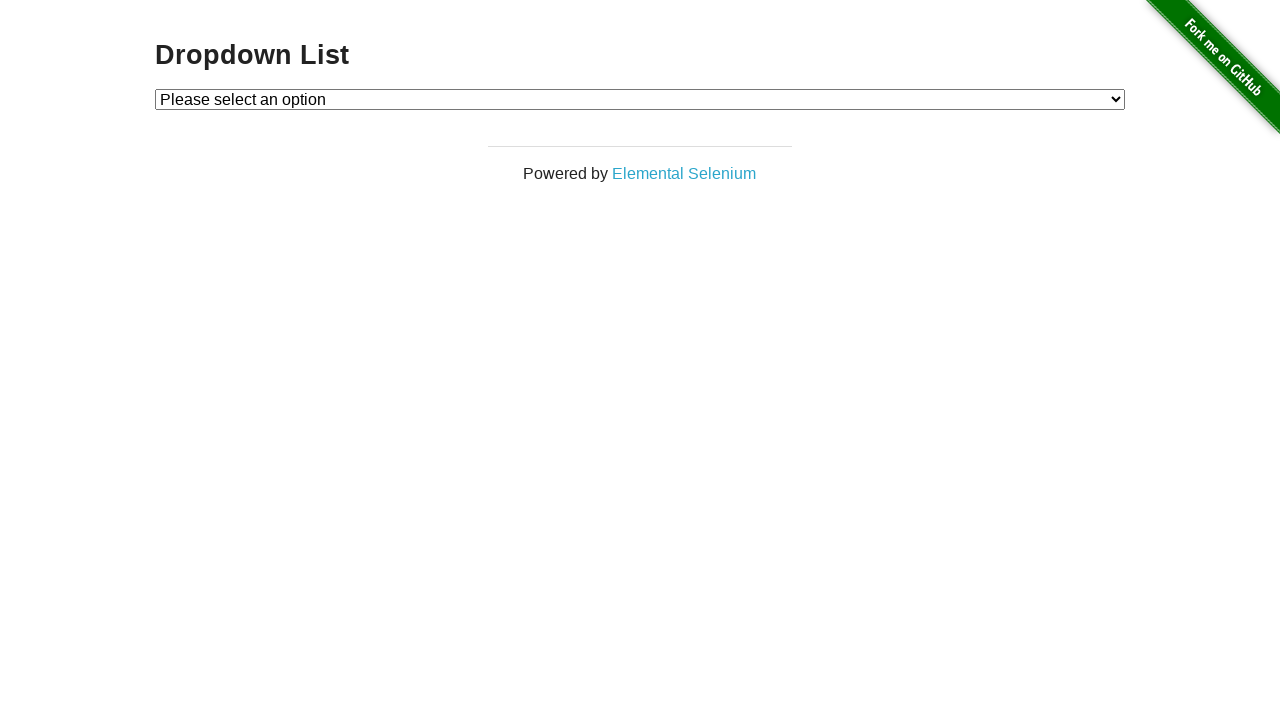

Selected first option (Option 1) from dropdown on #dropdown
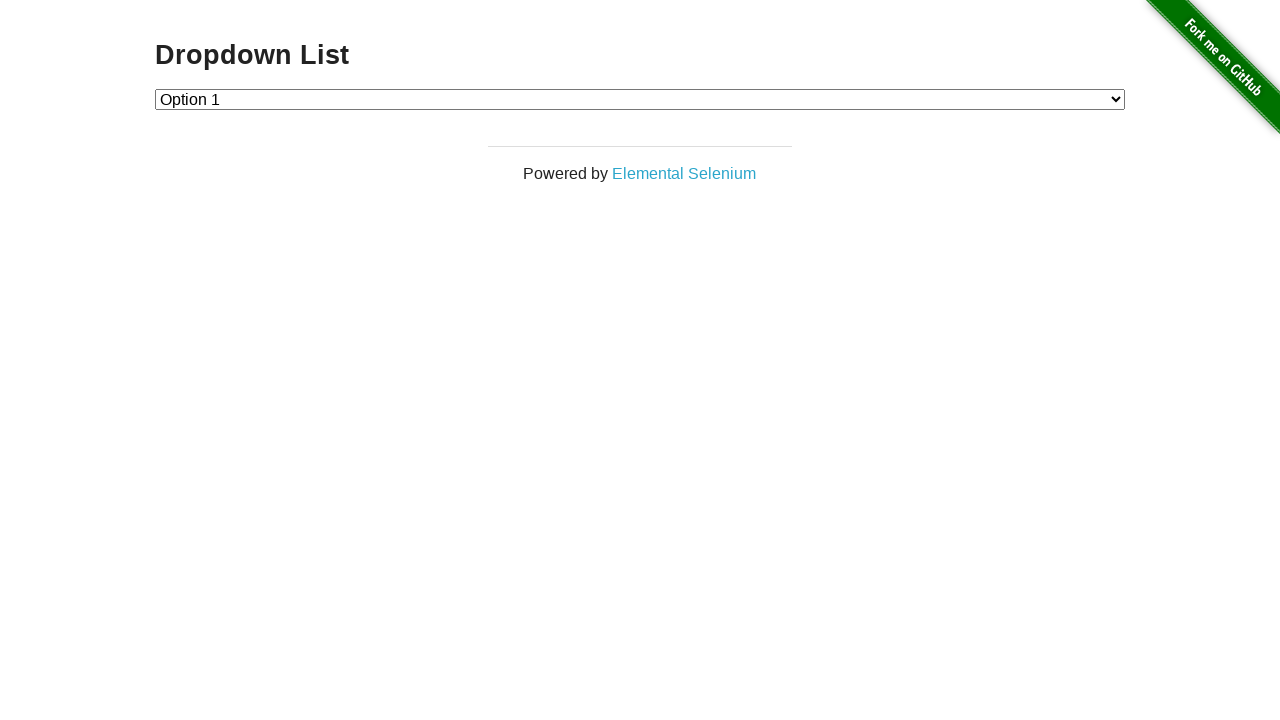

Located the checked option in dropdown
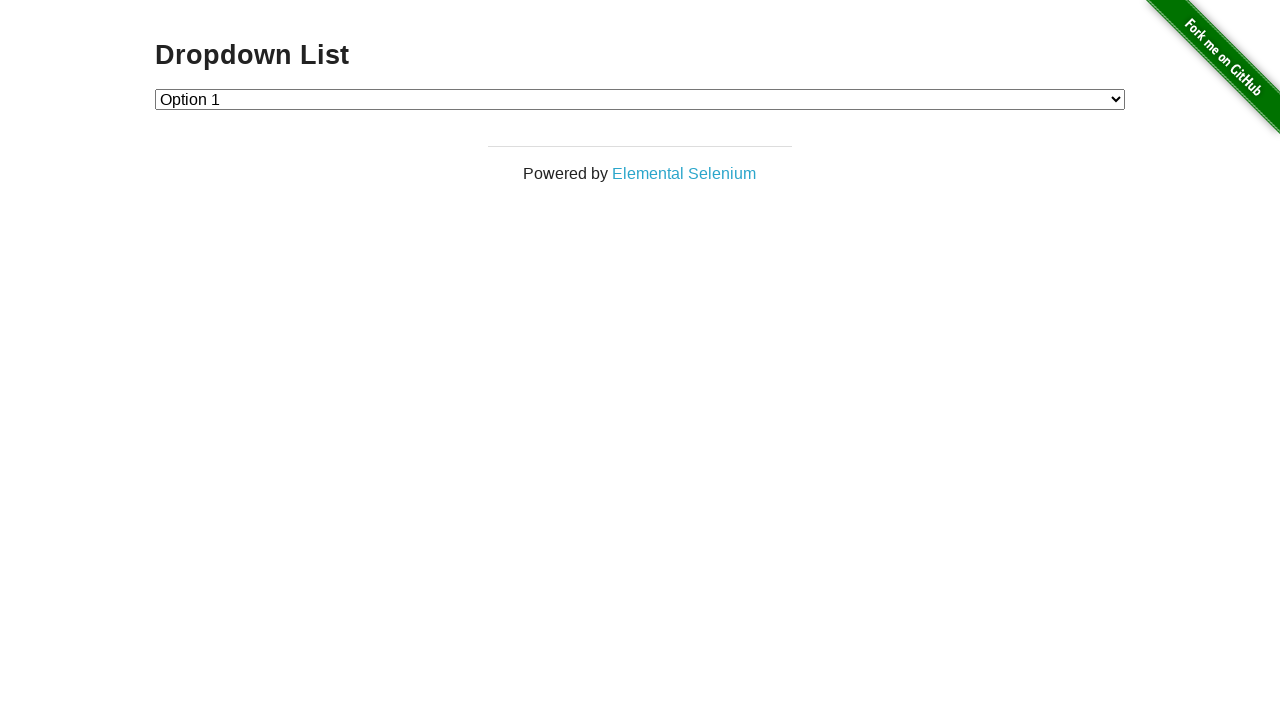

Verified that Option 1 is selected
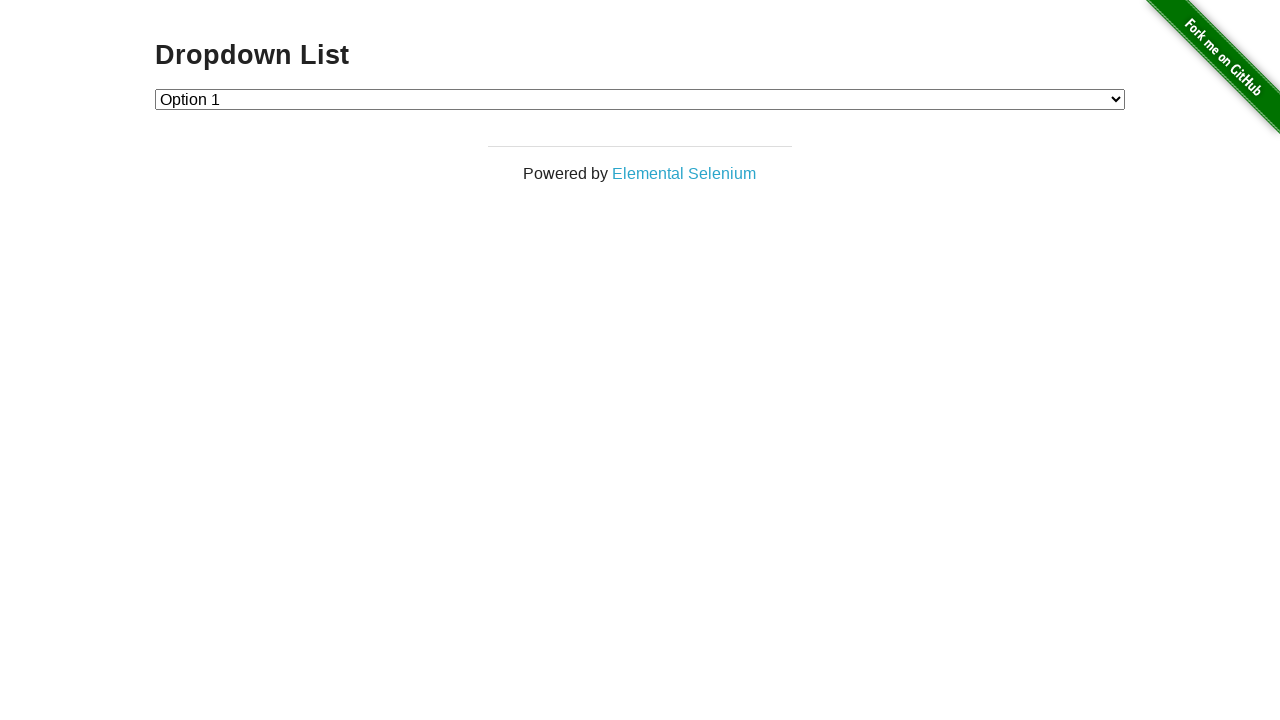

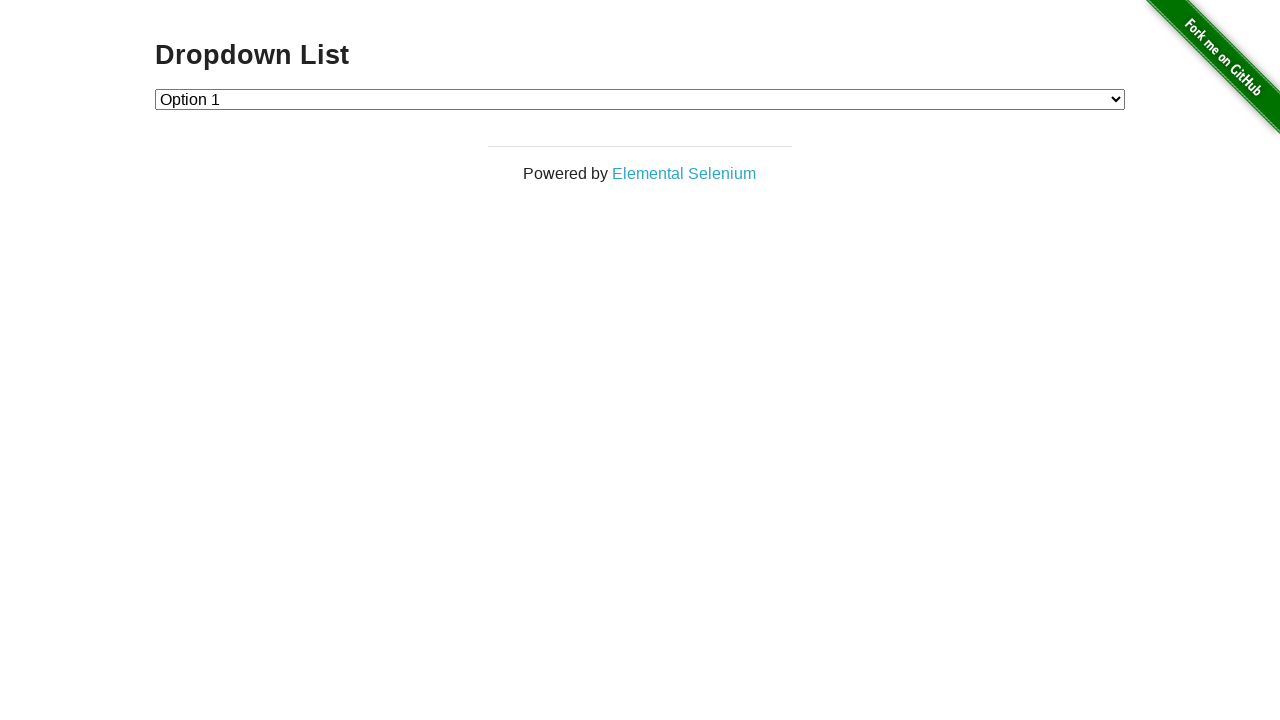